Tests that validation error message on login page disappears after page refresh. Clicks login without credentials to trigger error, then refreshes and verifies error is no longer displayed.

Starting URL: https://www.saucedemo.com/

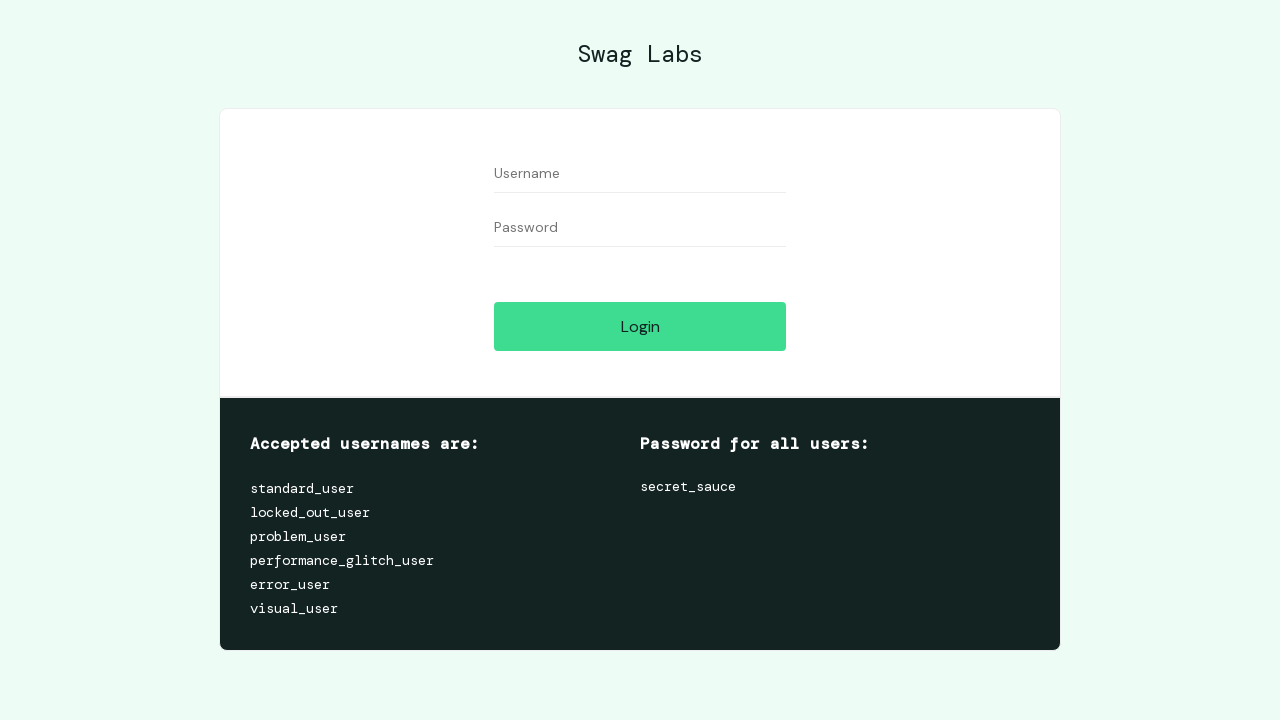

Clicked login button without entering credentials to trigger validation error at (640, 326) on #login-button
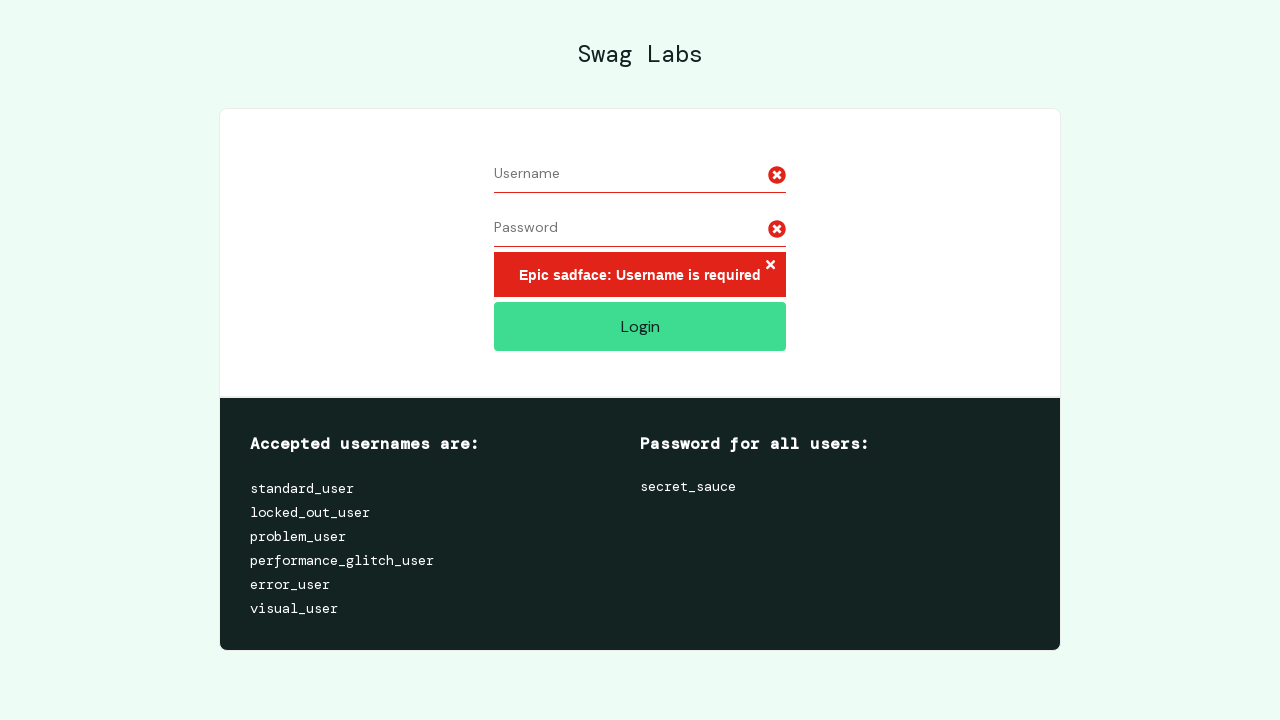

Waited for 'Username is required' error message to become visible
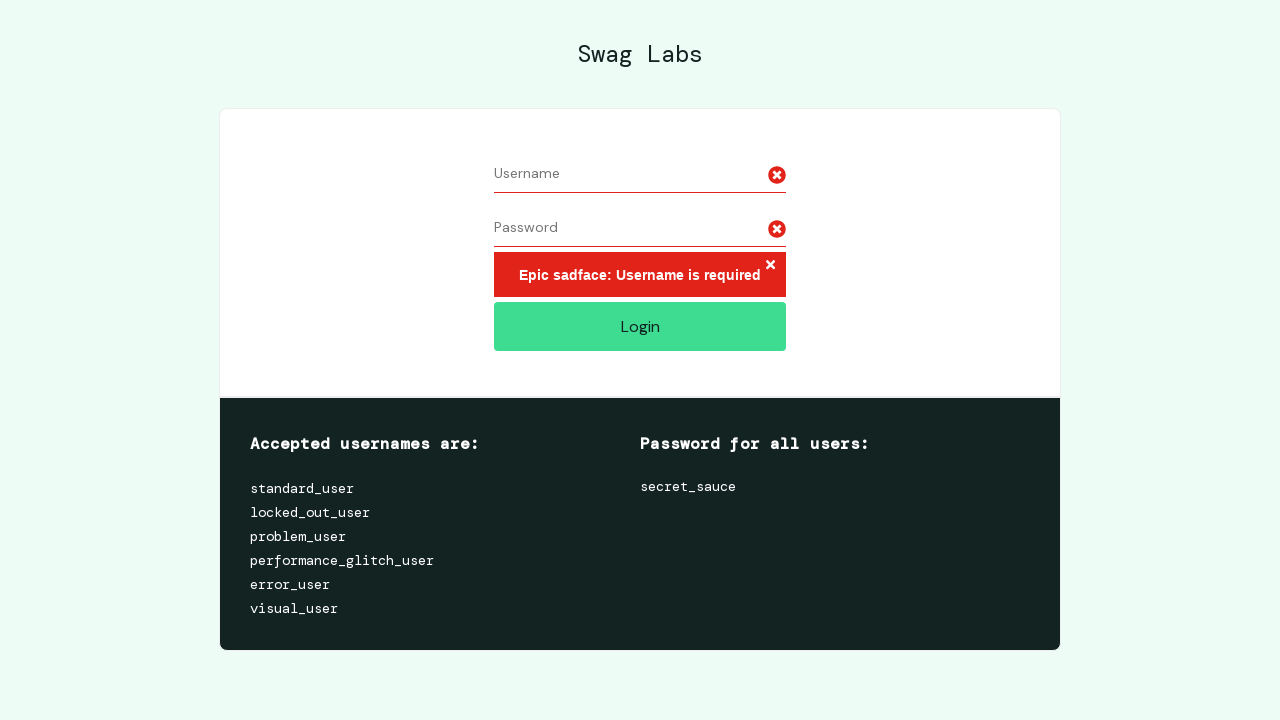

Reloaded the page to refresh it
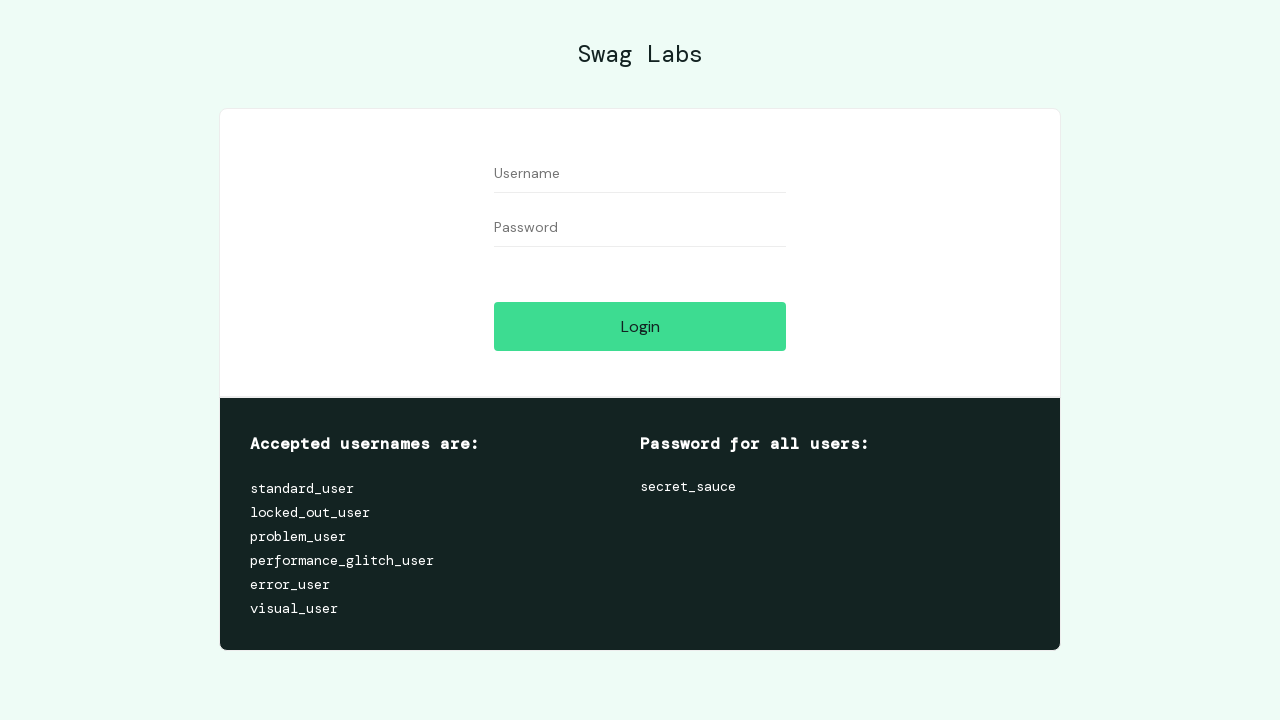

Waited for page to fully load after refresh
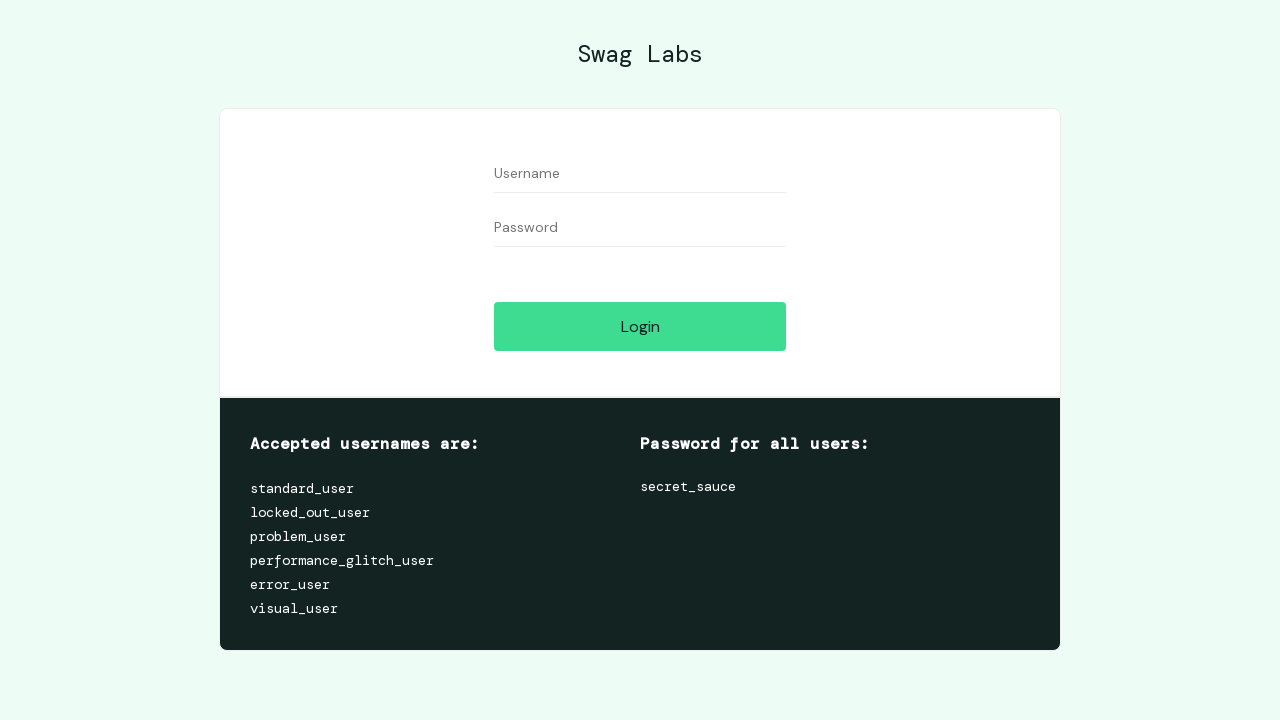

Verified that error message is no longer visible after page refresh
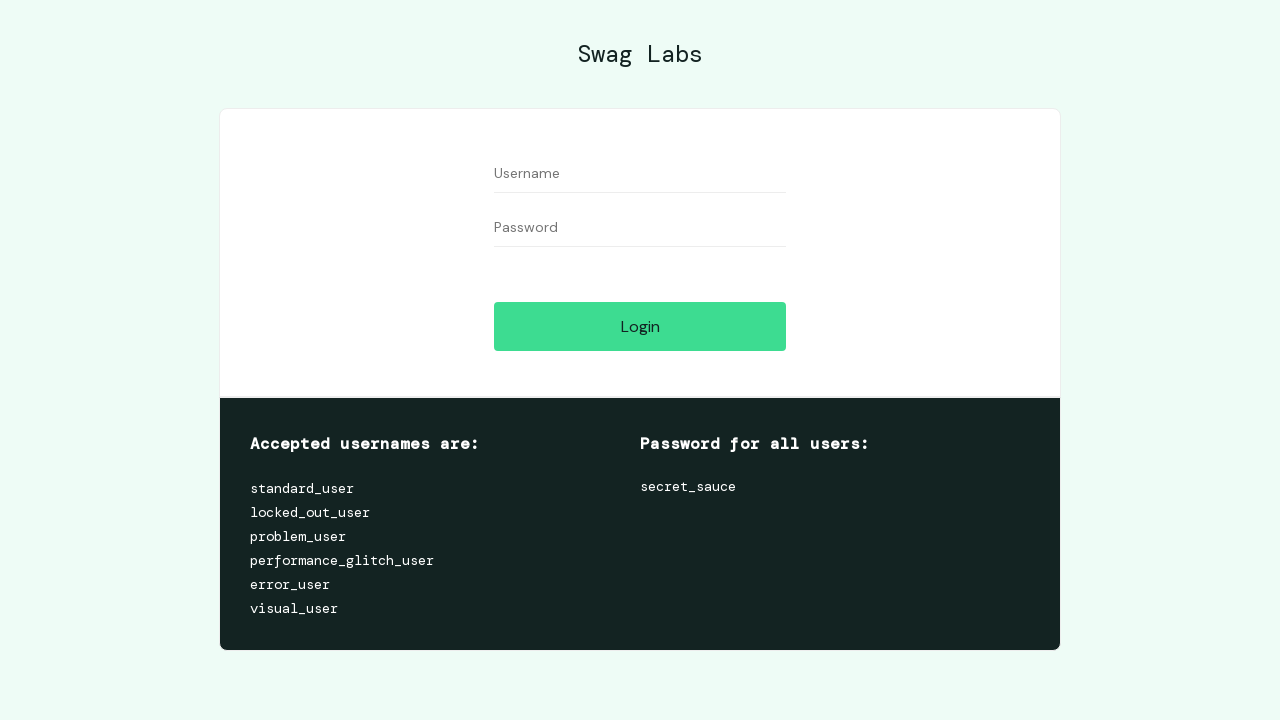

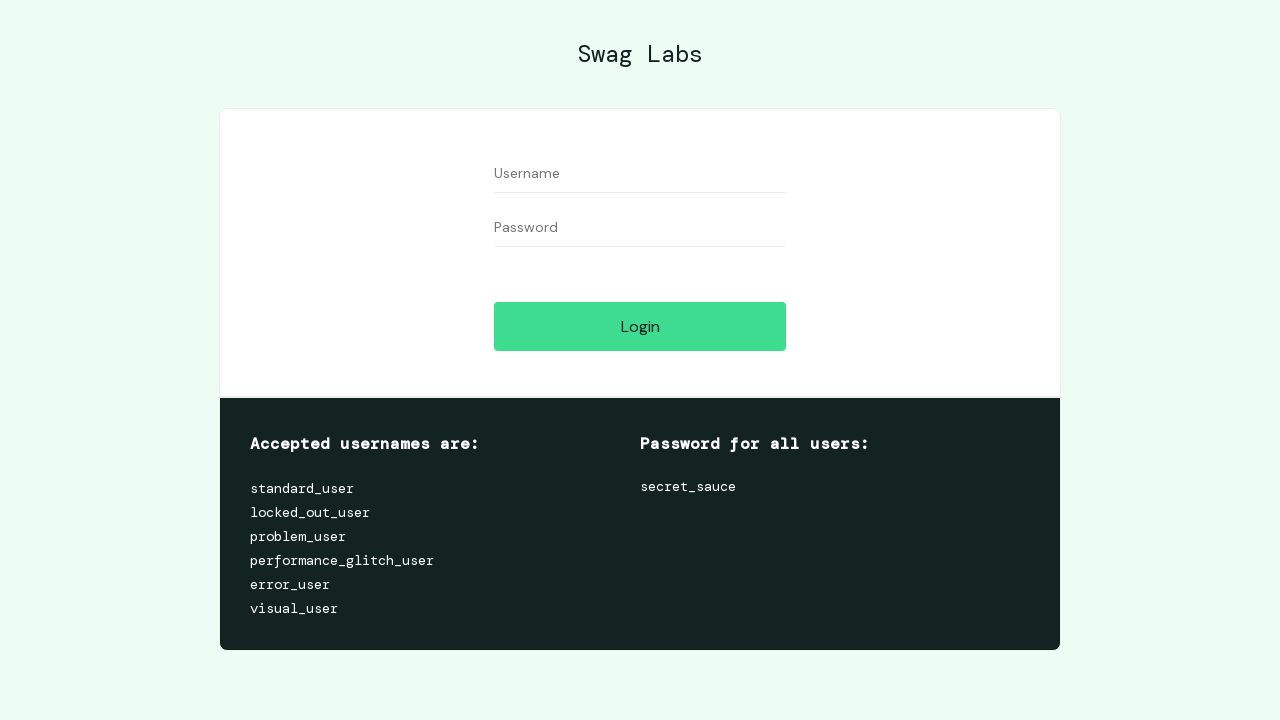